Tests registration form by filling in personal information (first name, last name), selecting gender, choosing hobbies, and submitting the form

Starting URL: https://demo.automationtesting.in/Register.html

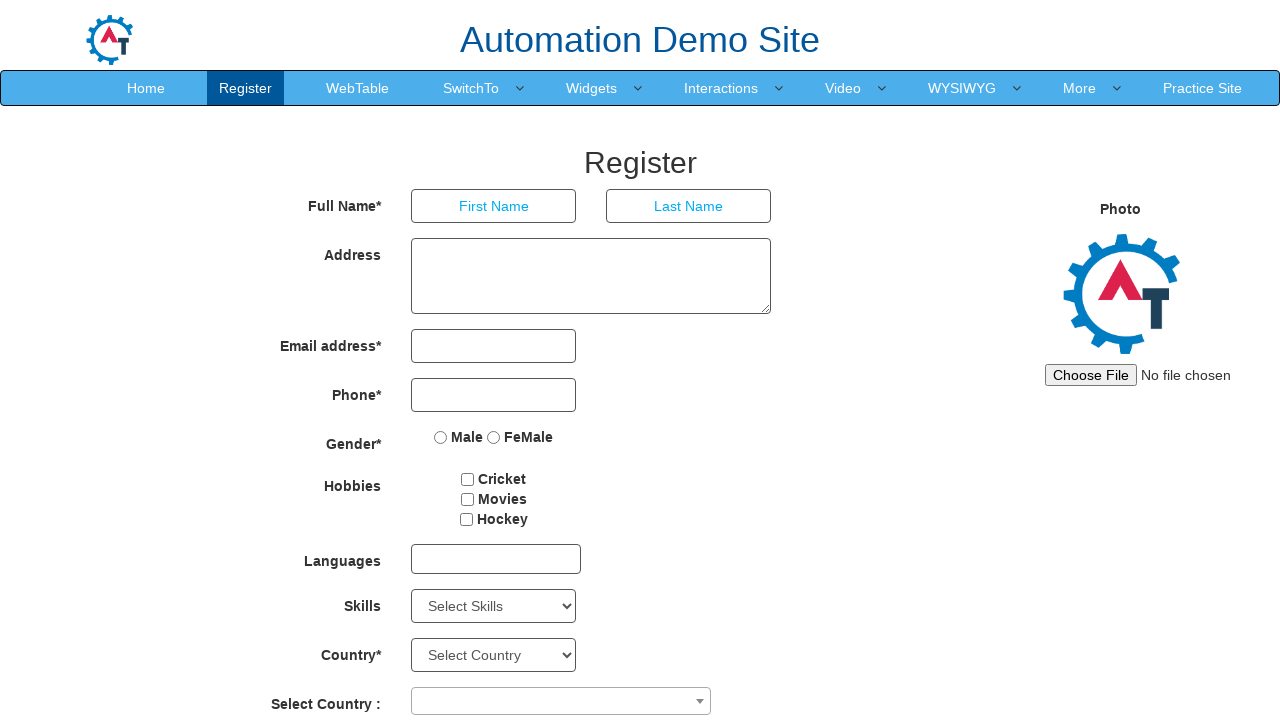

Filled first name field with 'Boris' on xpath=//*[@id="basicBootstrapForm"]/div[1]/div[1]/input
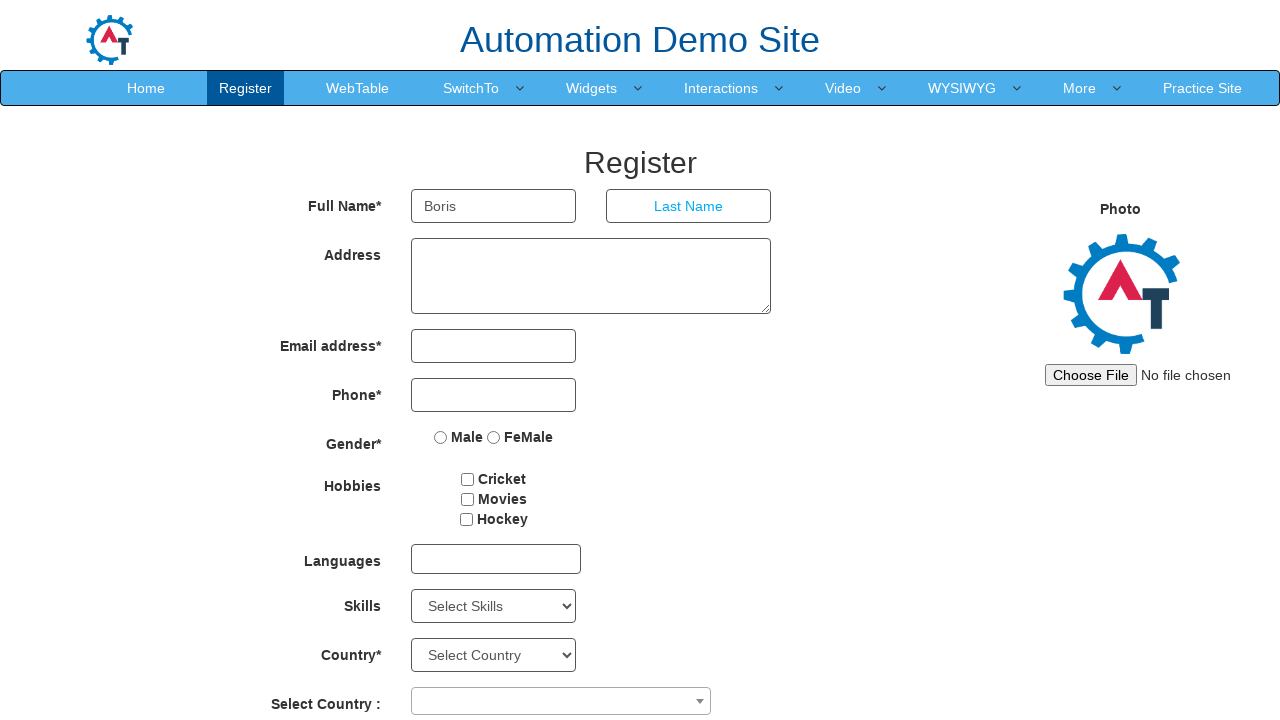

Filled last name field with 'Becker' on xpath=//*[@id="basicBootstrapForm"]/div[1]/div[2]/input
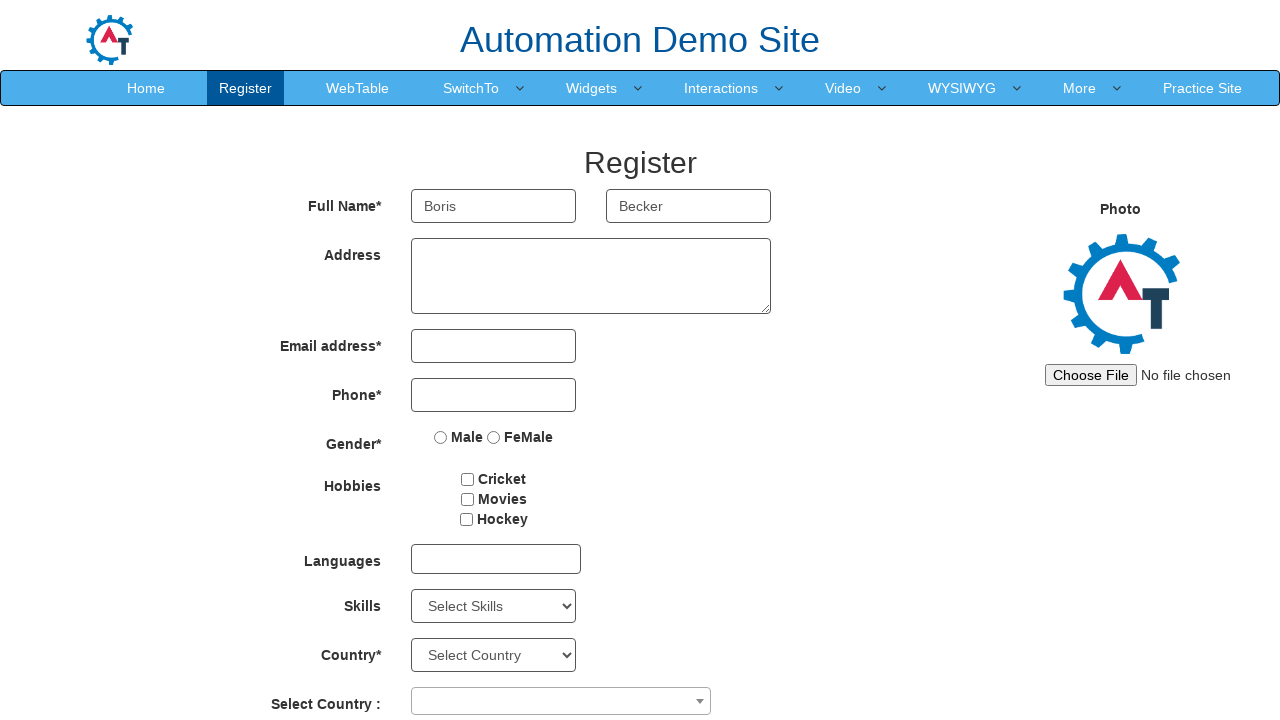

Selected Female gender option at (494, 437) on xpath=//*[@id="basicBootstrapForm"]/div[5]/div/label[2]/input
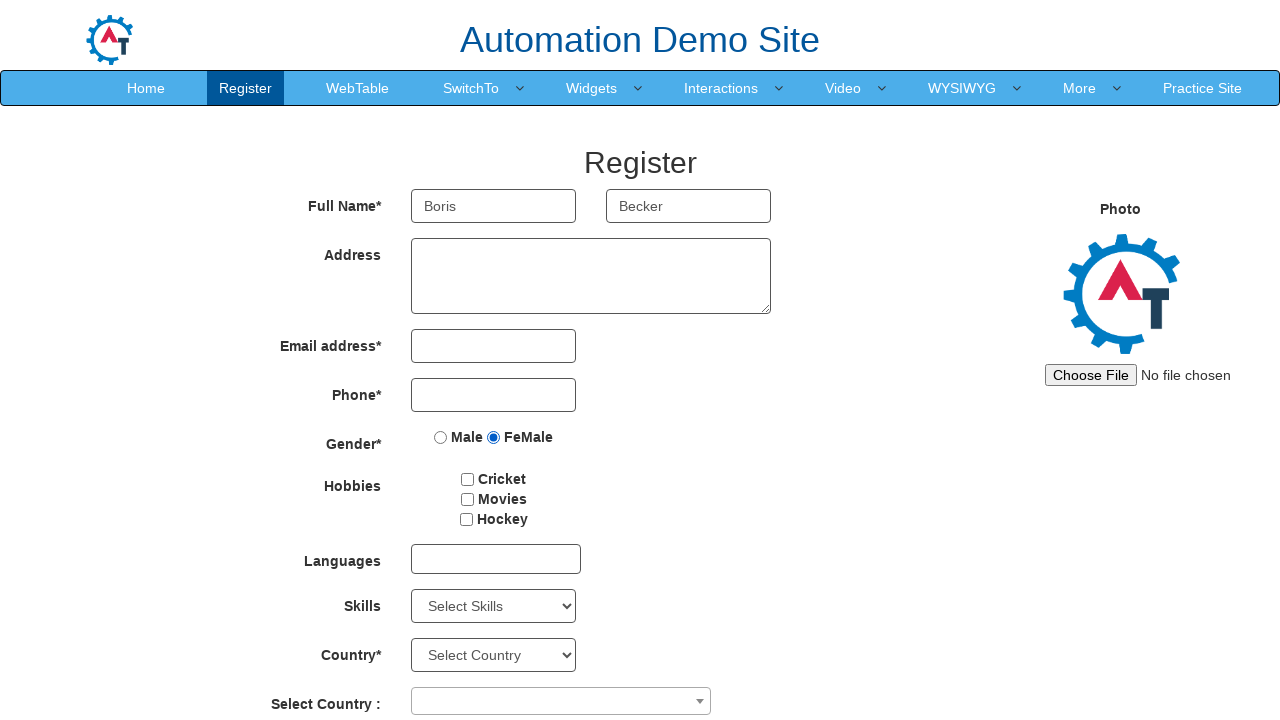

Checked Cricket hobby checkbox at (468, 479) on #checkbox1
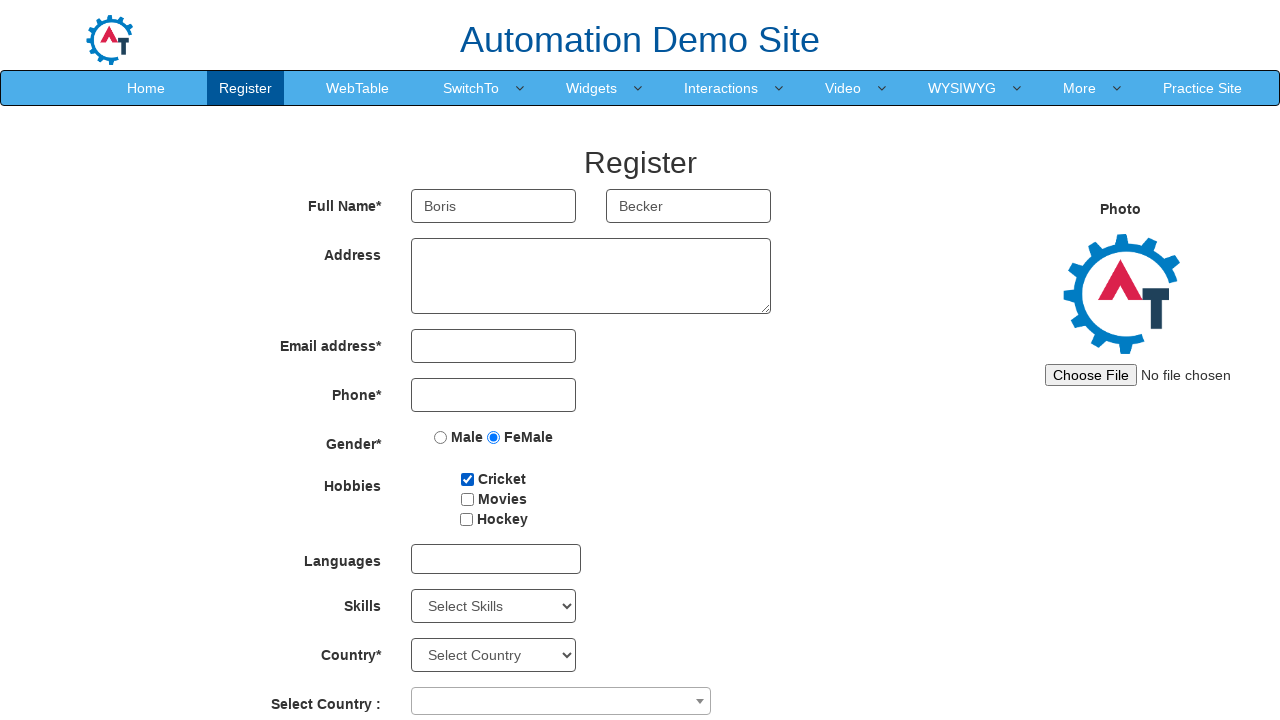

Checked Hockey hobby checkbox at (466, 519) on #checkbox3
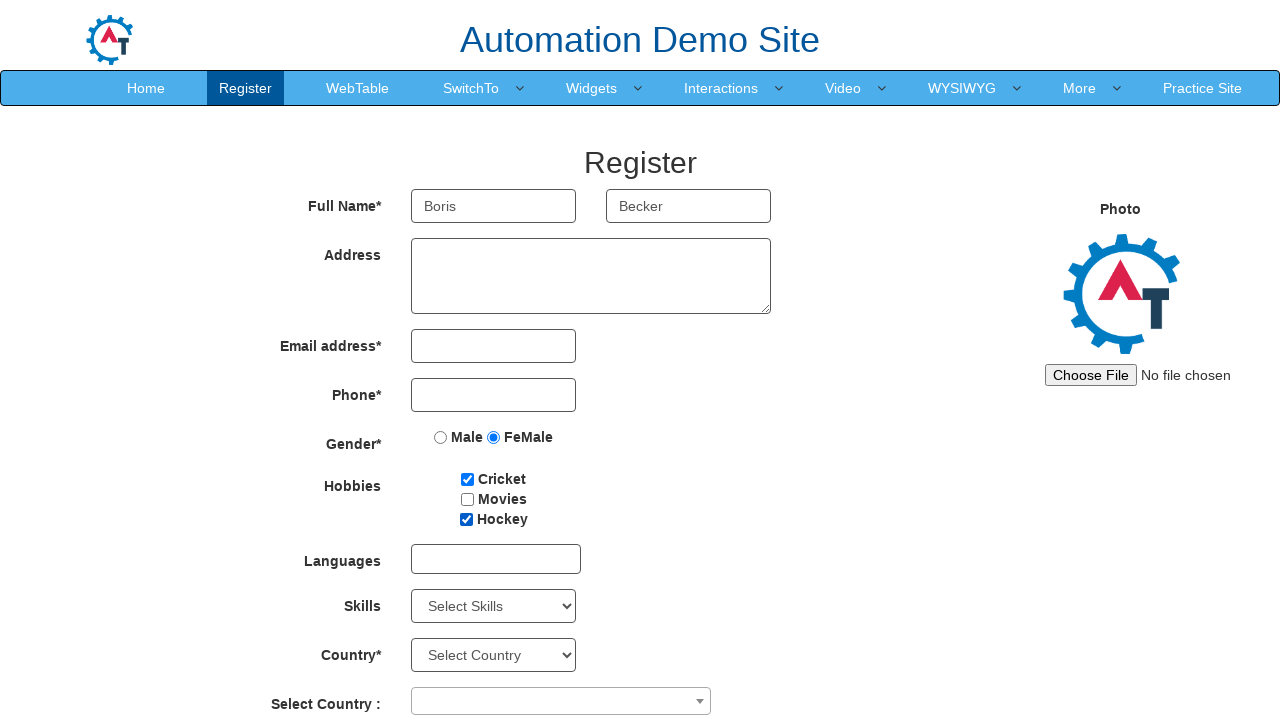

Clicked submit button to complete registration form at (572, 623) on #submitbtn
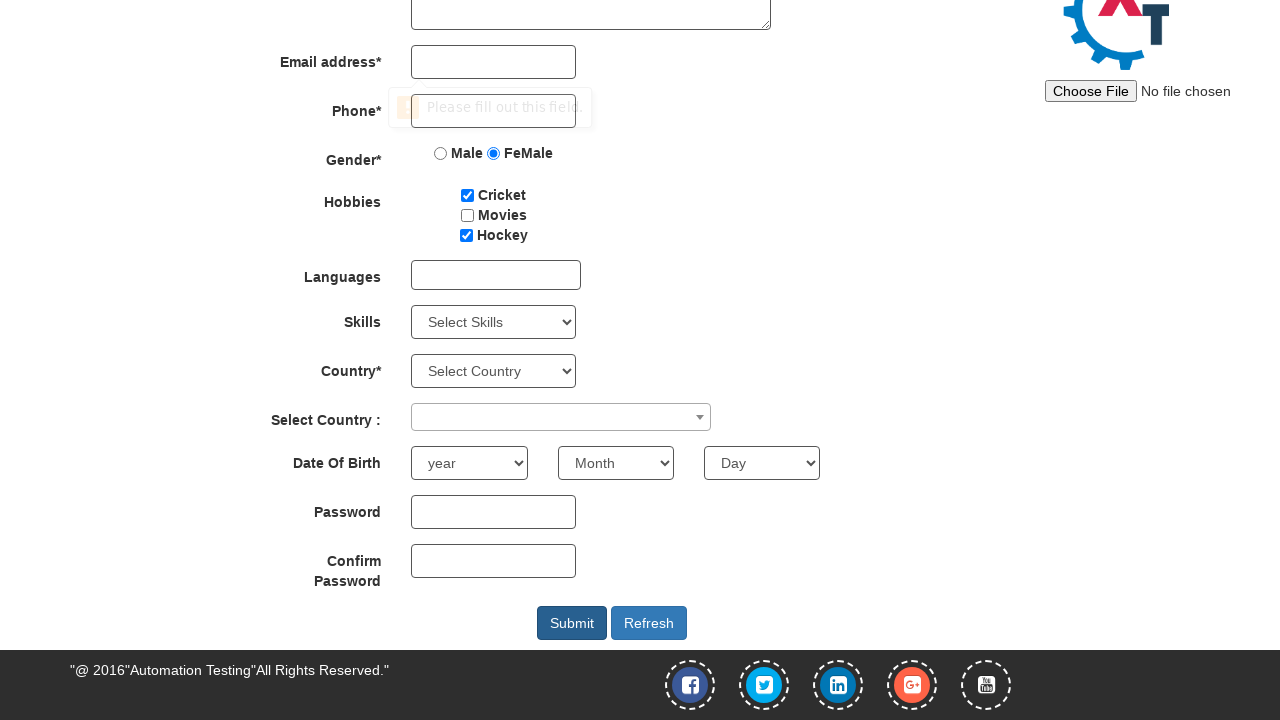

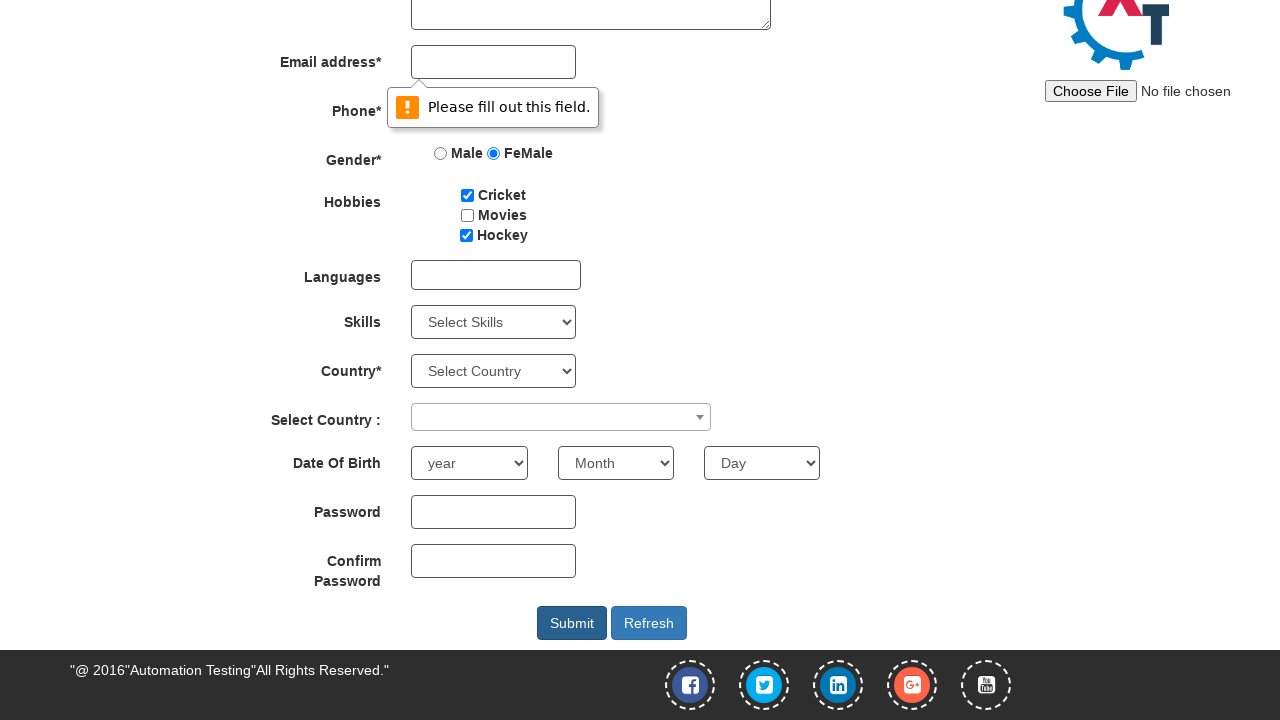